Tests JavaScript prompt dialog handling by clicking the JS Prompt button, entering text in the prompt, and accepting it

Starting URL: https://the-internet.herokuapp.com/javascript_alerts

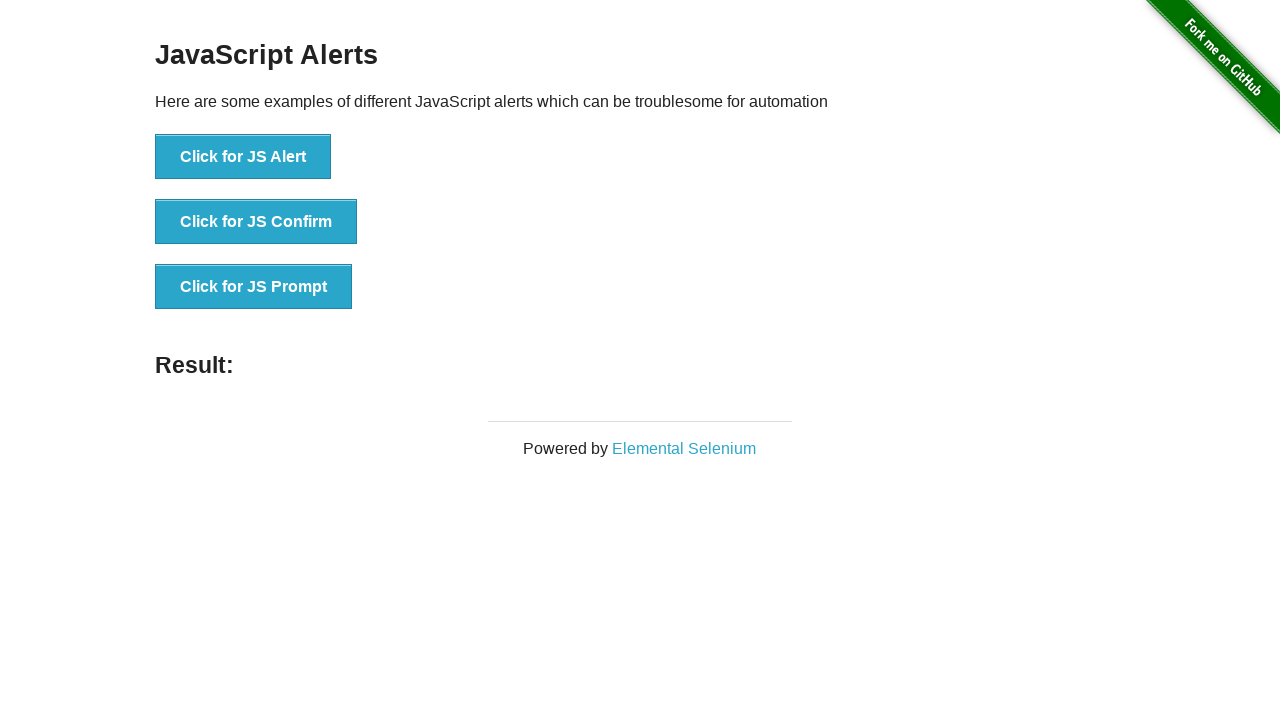

Set up dialog handler to accept prompt with 'Sample text'
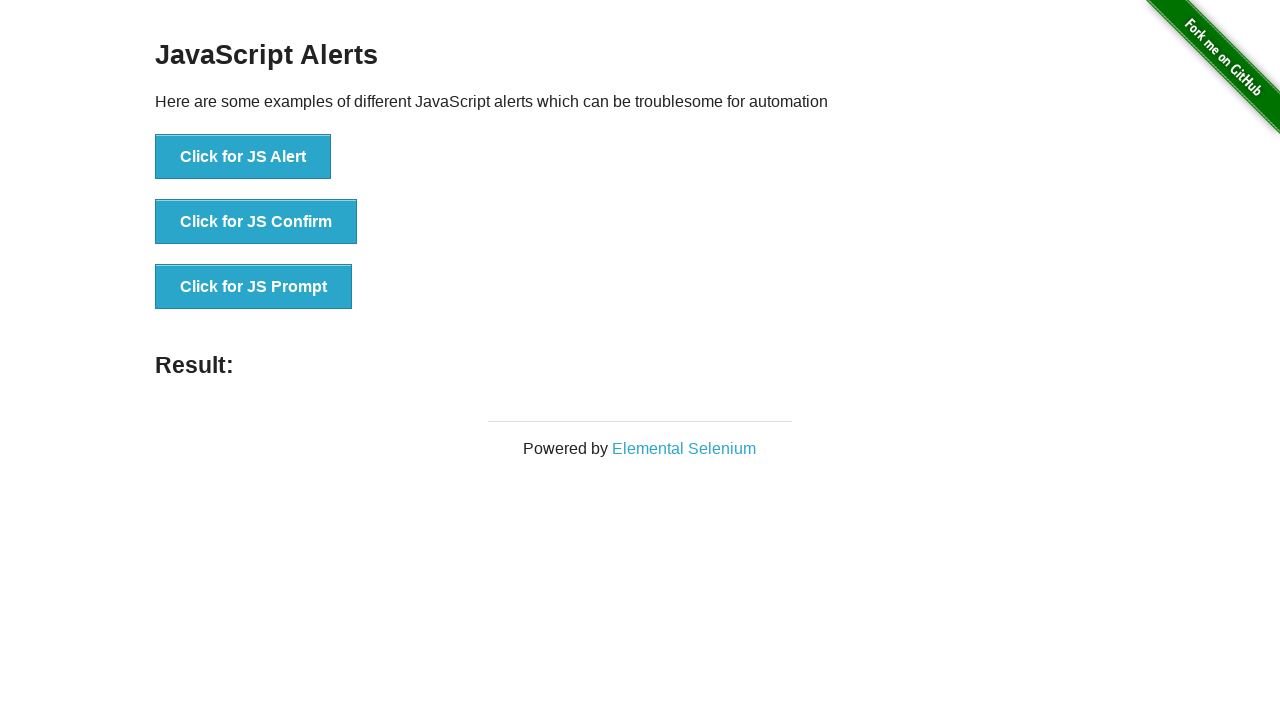

Clicked the JS Prompt button at (254, 287) on xpath=//button[@onclick='jsPrompt()']
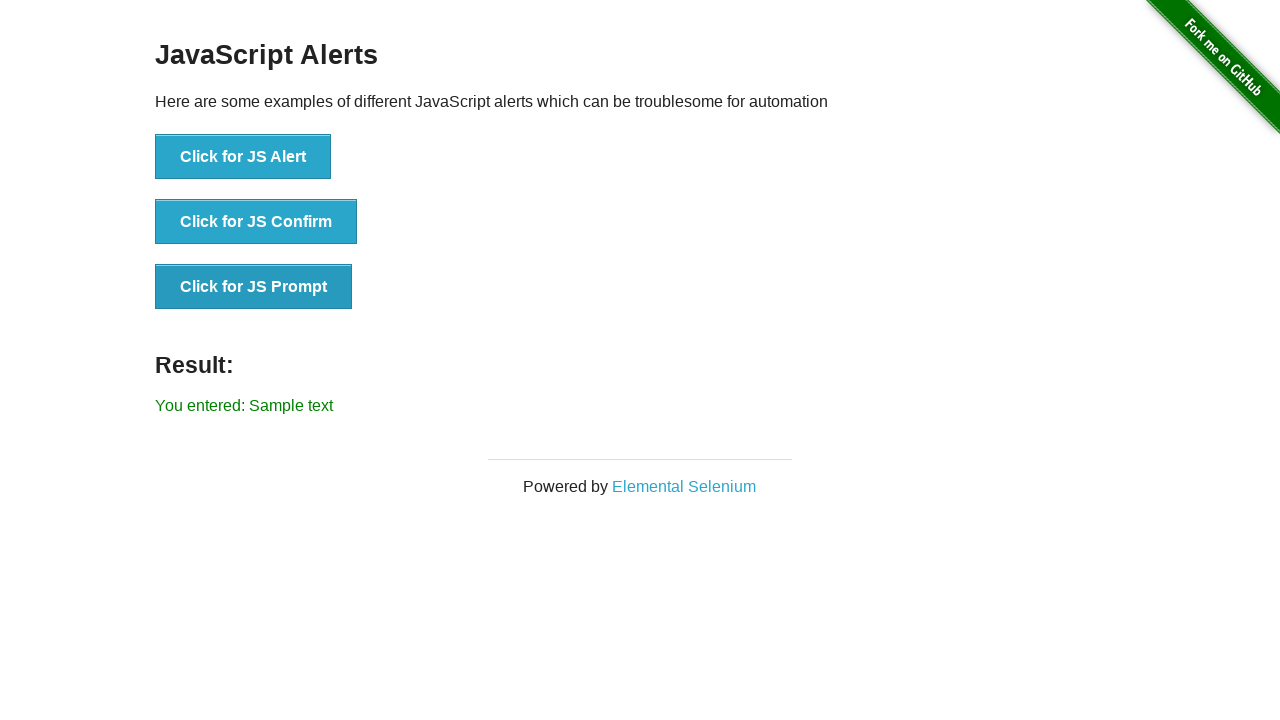

Result element appeared after prompt was accepted
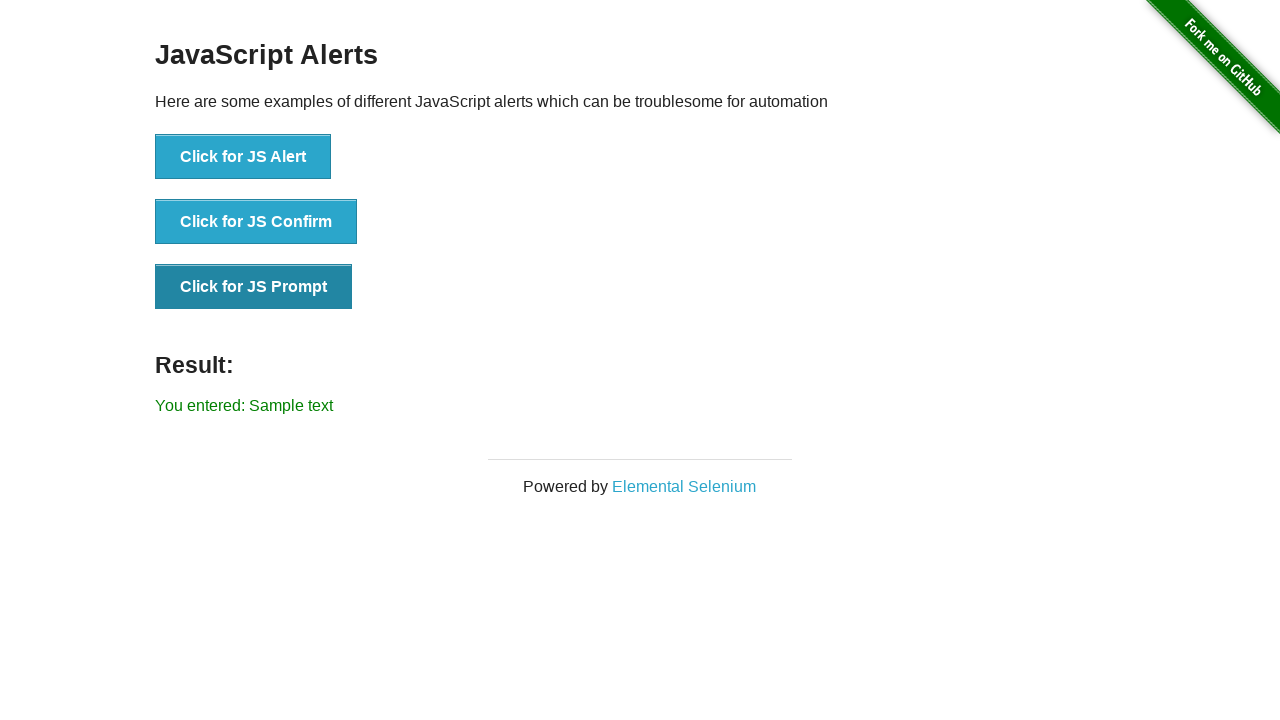

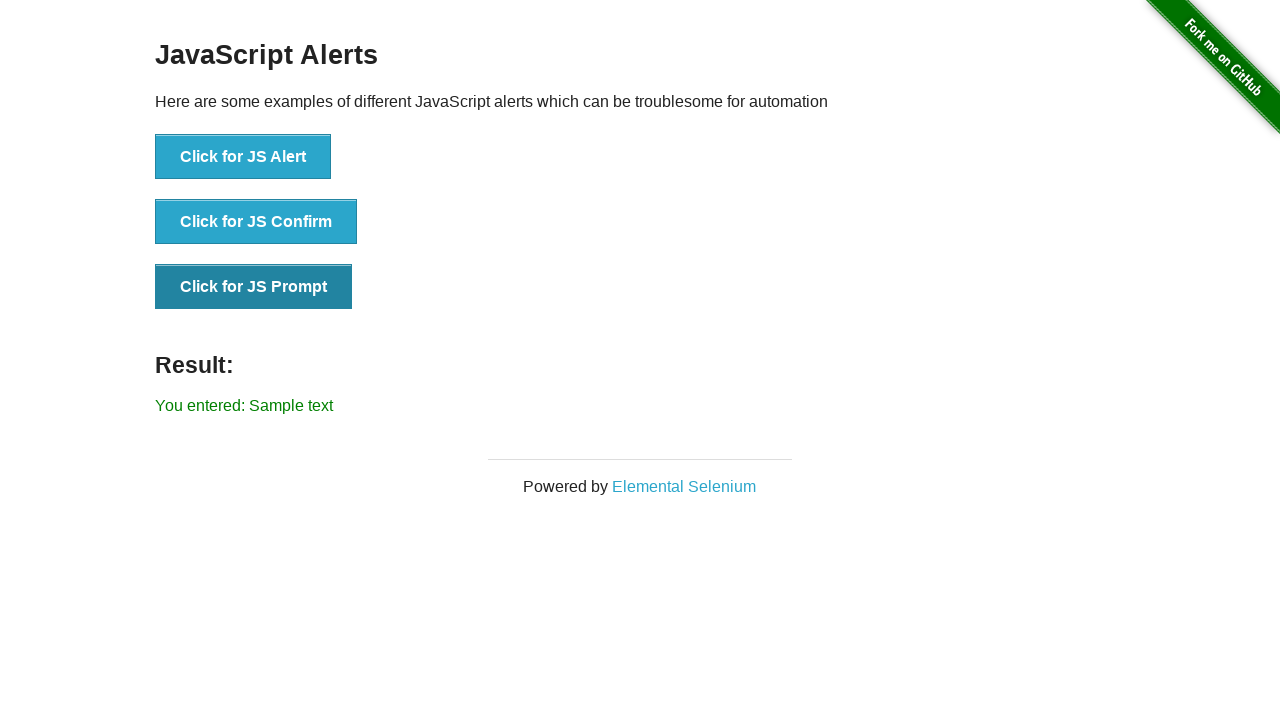